Tests registration attempt with an already existing username to verify the system rejects duplicate registrations.

Starting URL: https://demoblaze.com/

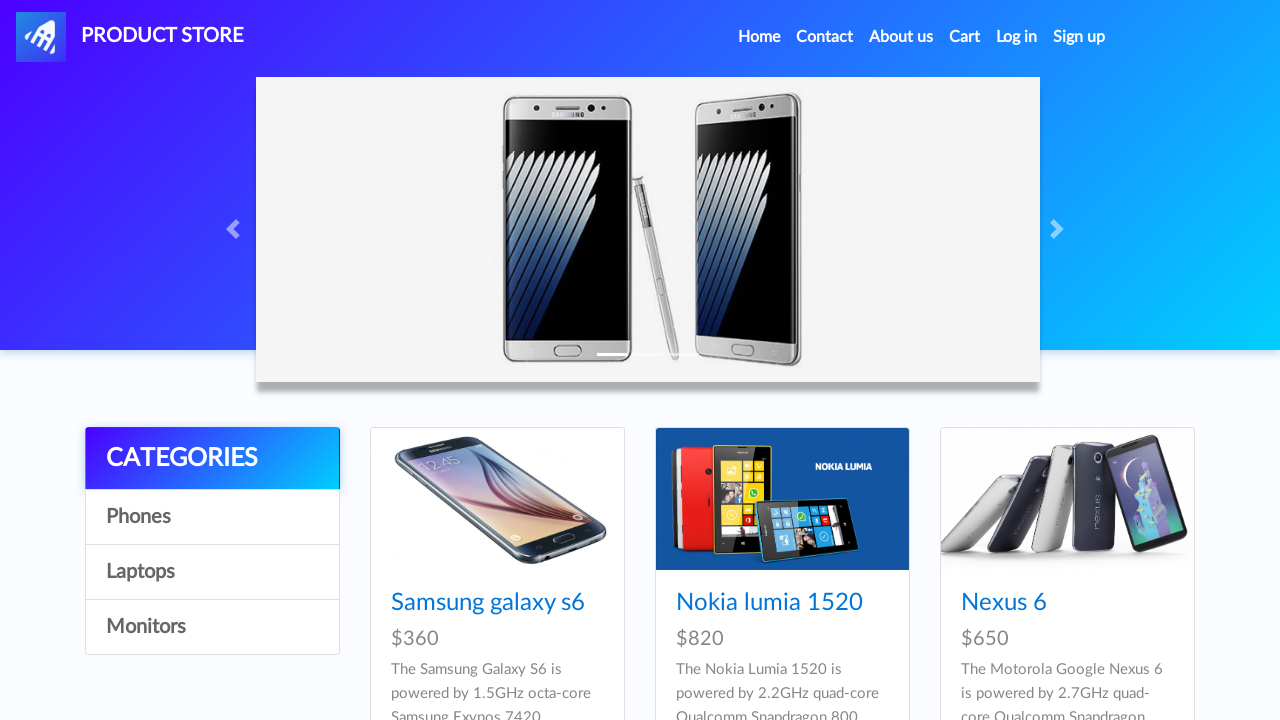

Set up dialog handler to capture alert messages
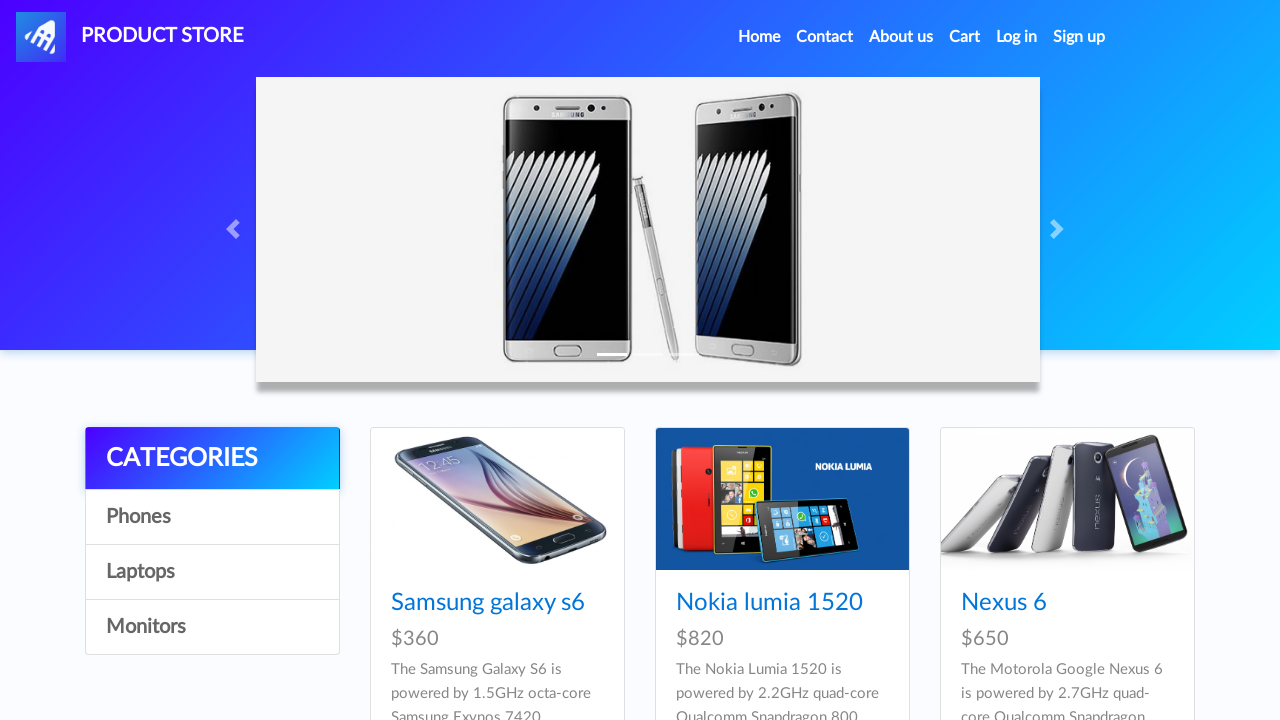

Clicked 'Sign up' link in navbar at (1079, 37) on internal:role=link[name="Sign up"i]
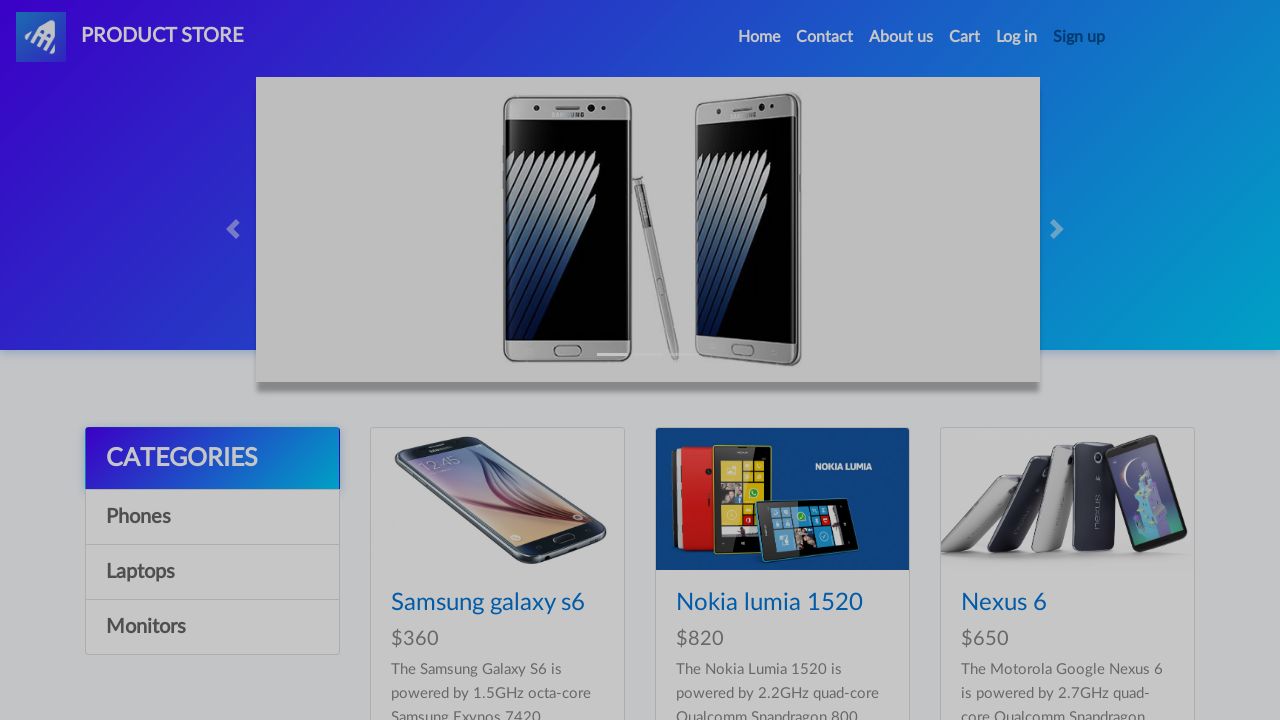

Filled username field with 'Username-123' on #sign-username
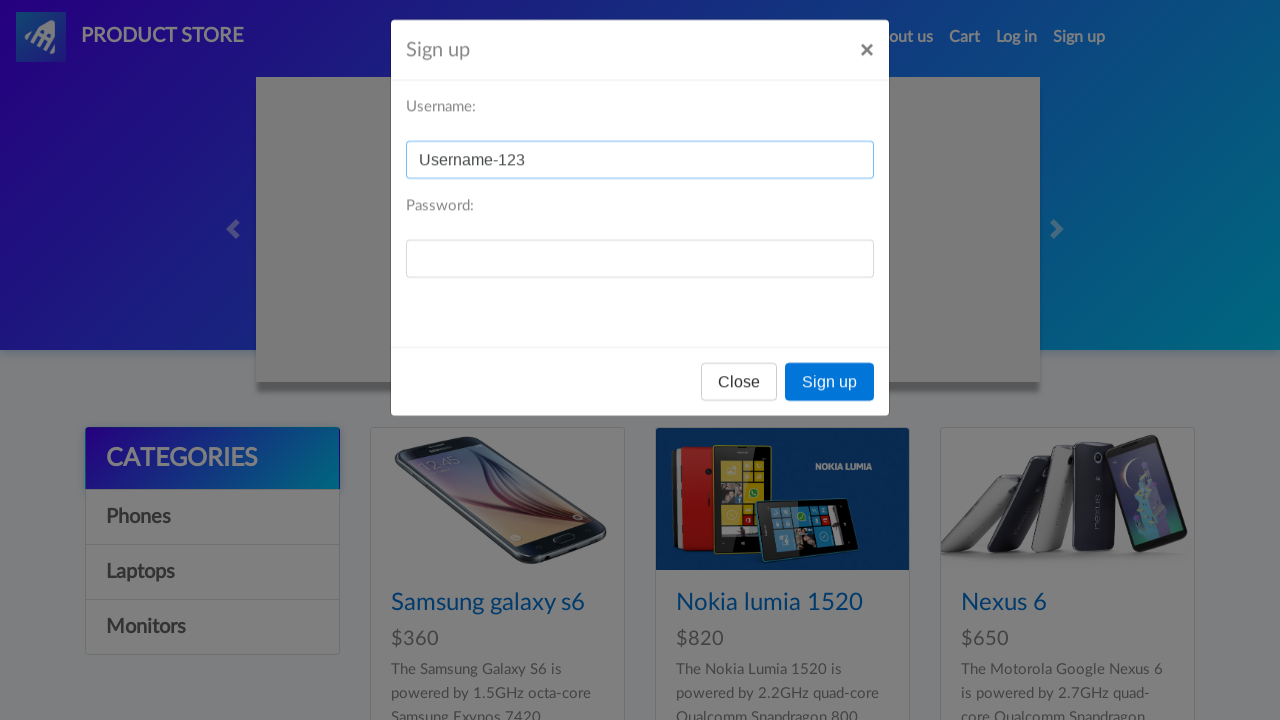

Filled password field with 'secret' on #sign-password
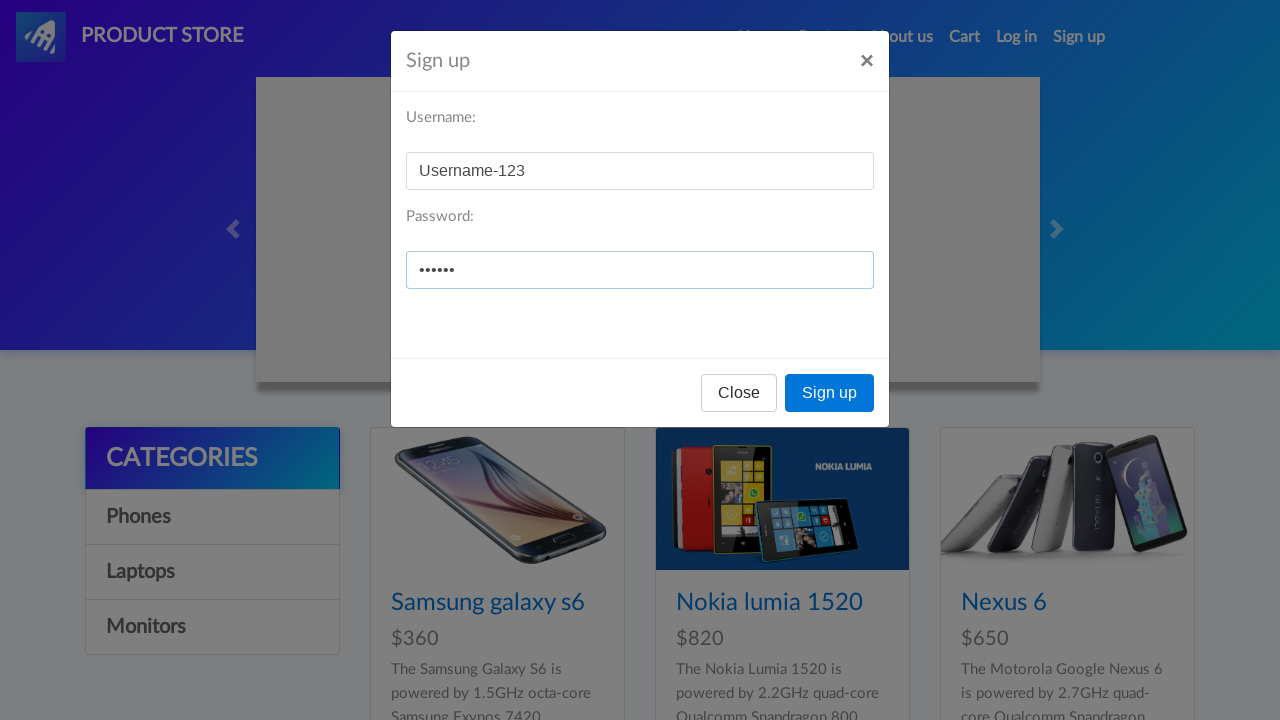

Clicked 'Sign up' button to attempt registration with existing username at (830, 393) on internal:role=button[name="Sign up"i]
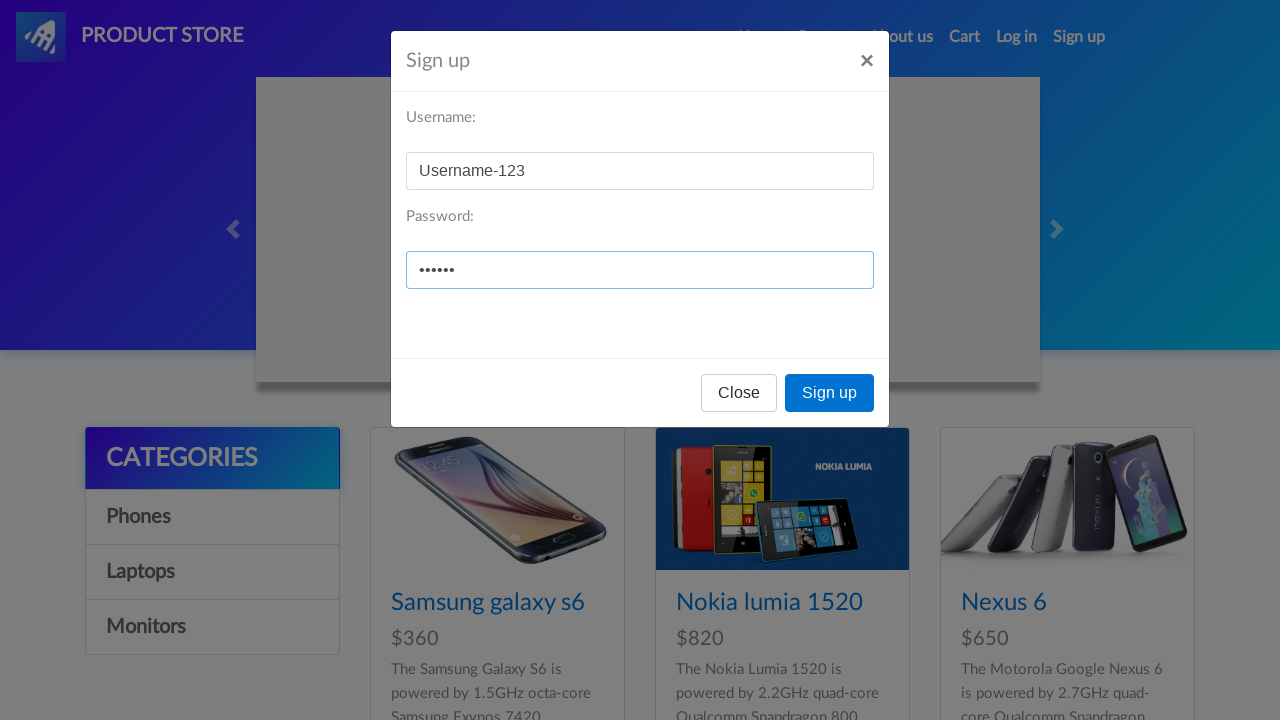

Waited for dialog to appear (1000ms timeout)
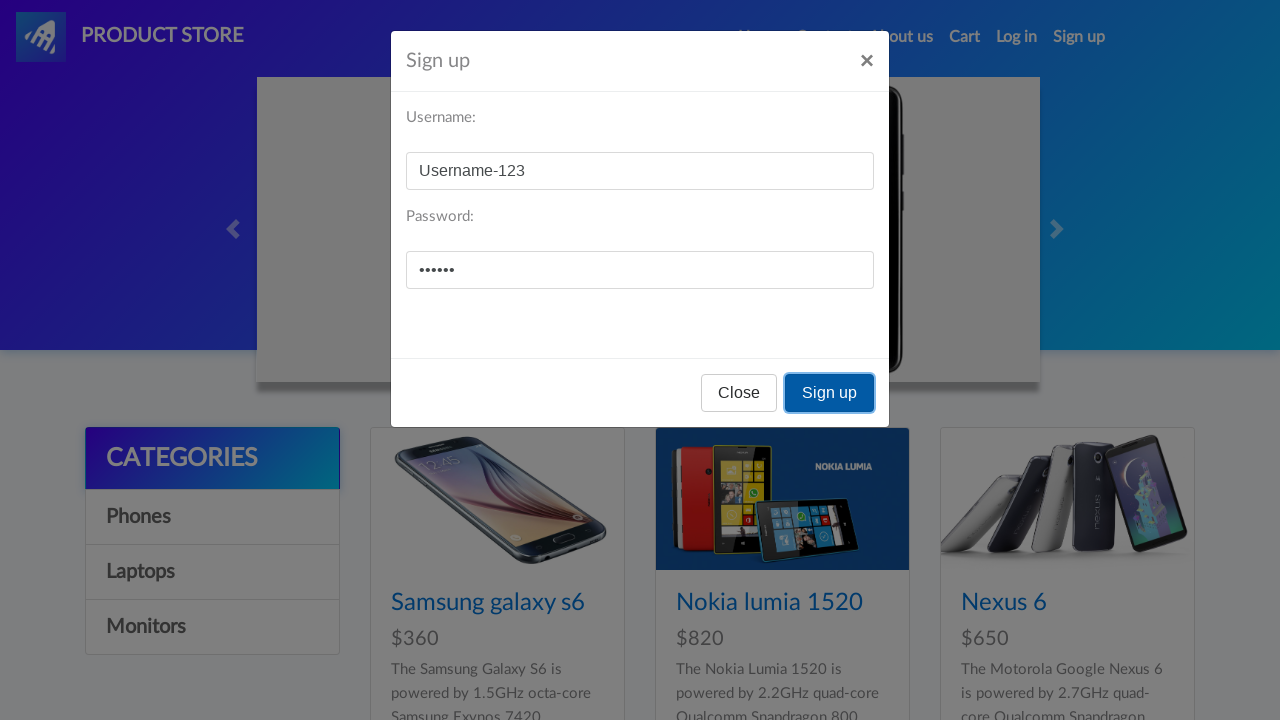

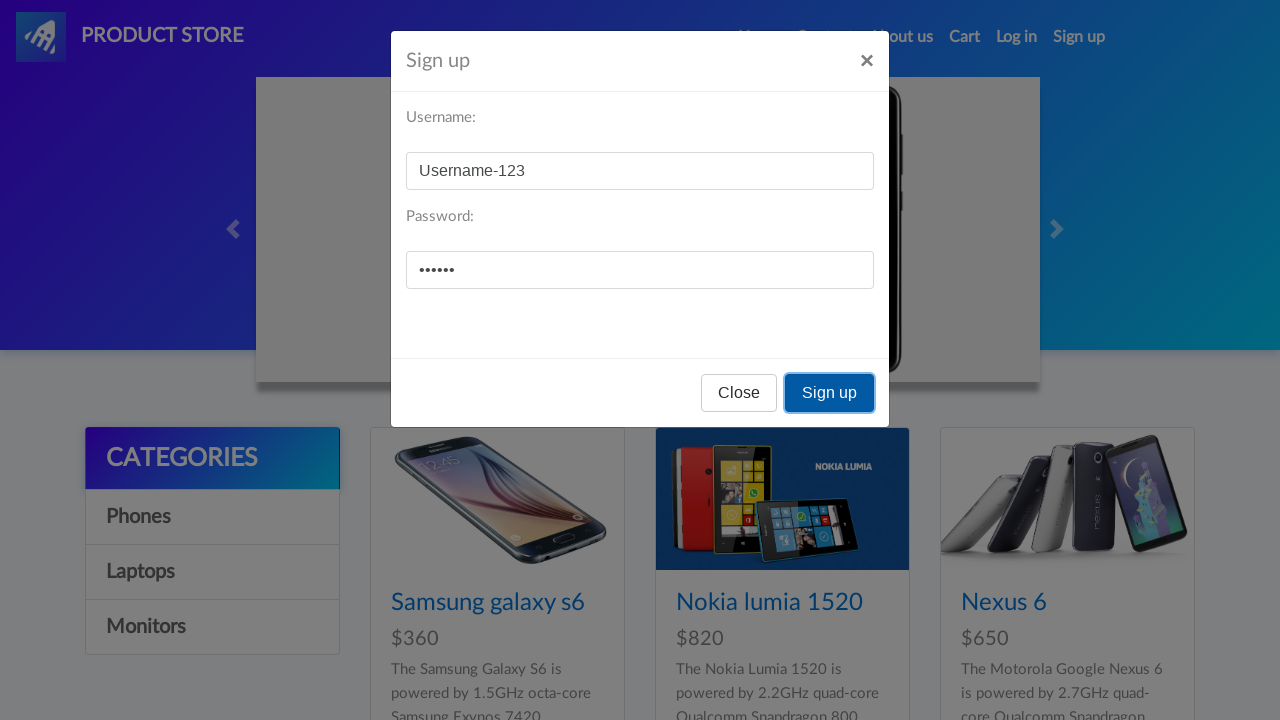